Tests the jQuery UI accordion widget by clicking on different accordion sections to expand them

Starting URL: https://jqueryui.com/accordion/

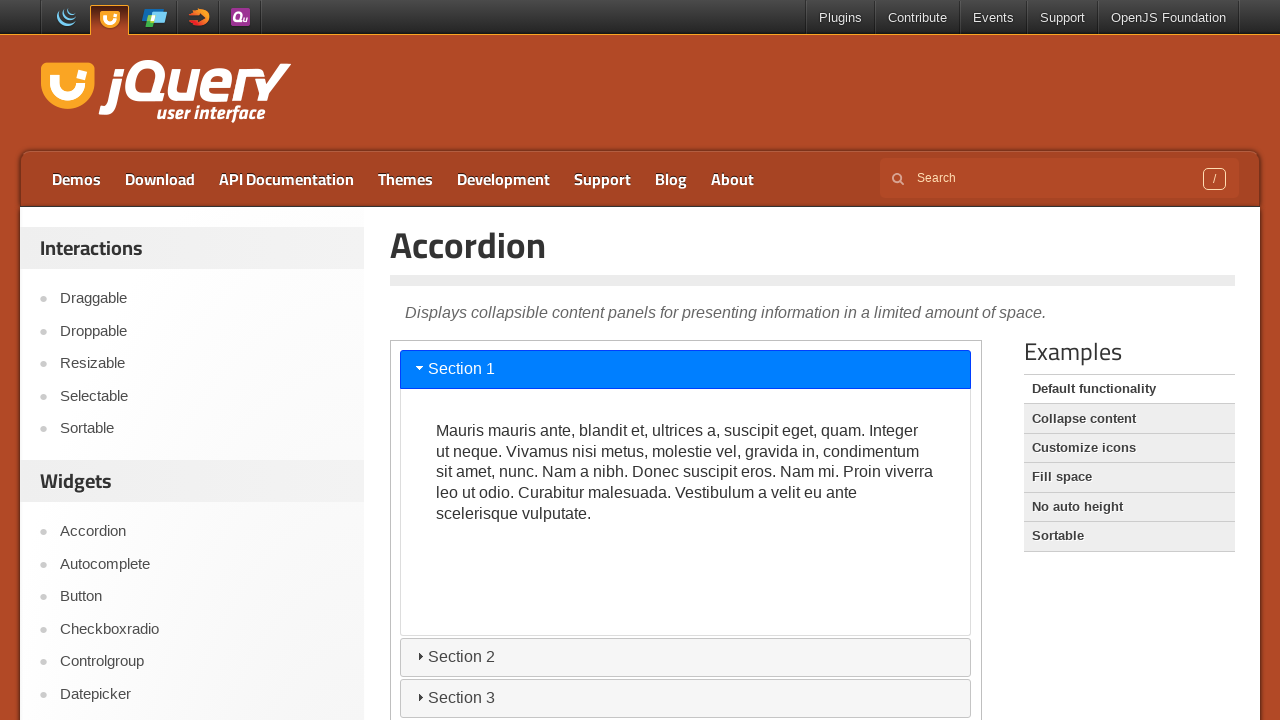

Located demo iframe containing accordion widget
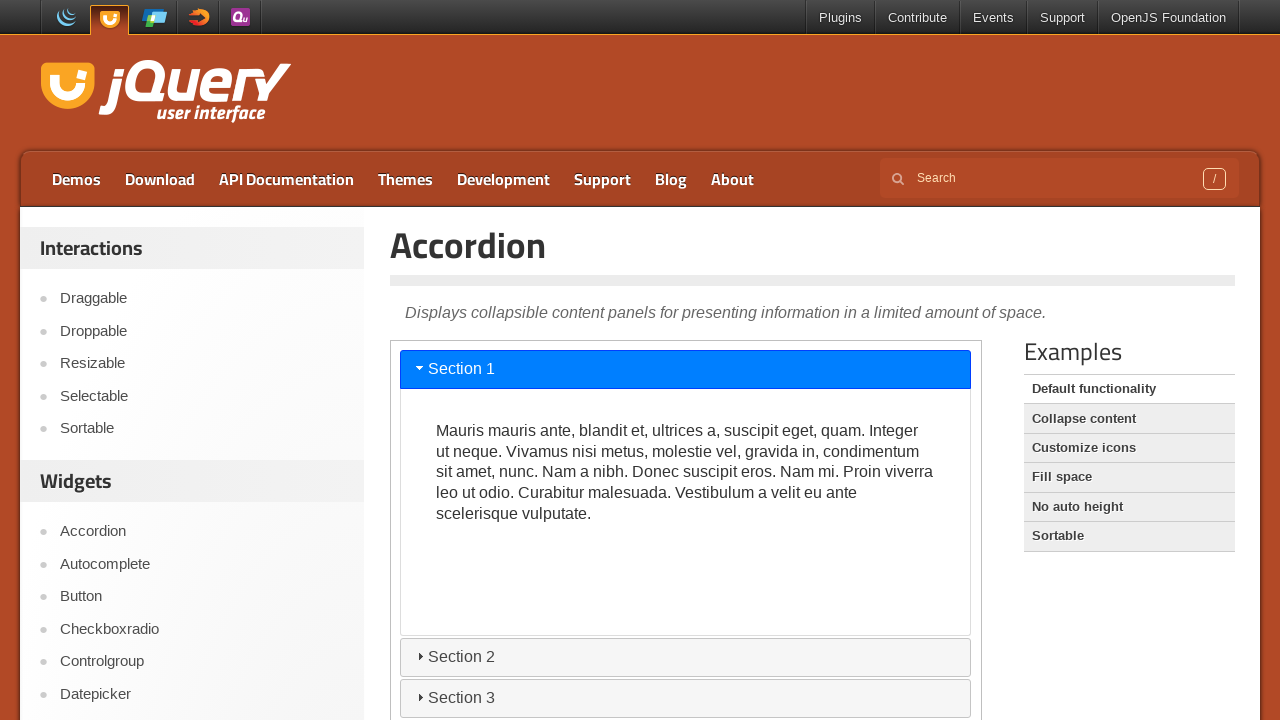

Located Section 2 accordion header
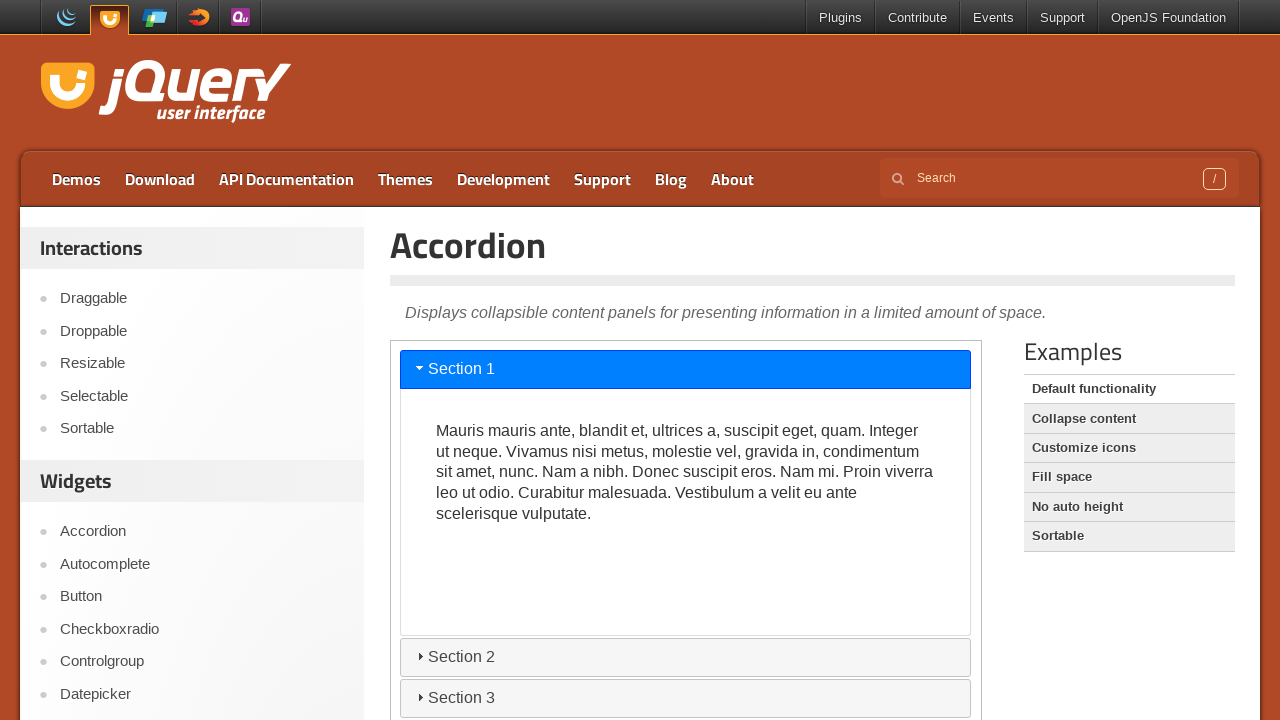

Clicked on Section 2 to expand accordion section at (686, 657) on iframe.demo-frame >> internal:control=enter-frame >> #ui-id-3
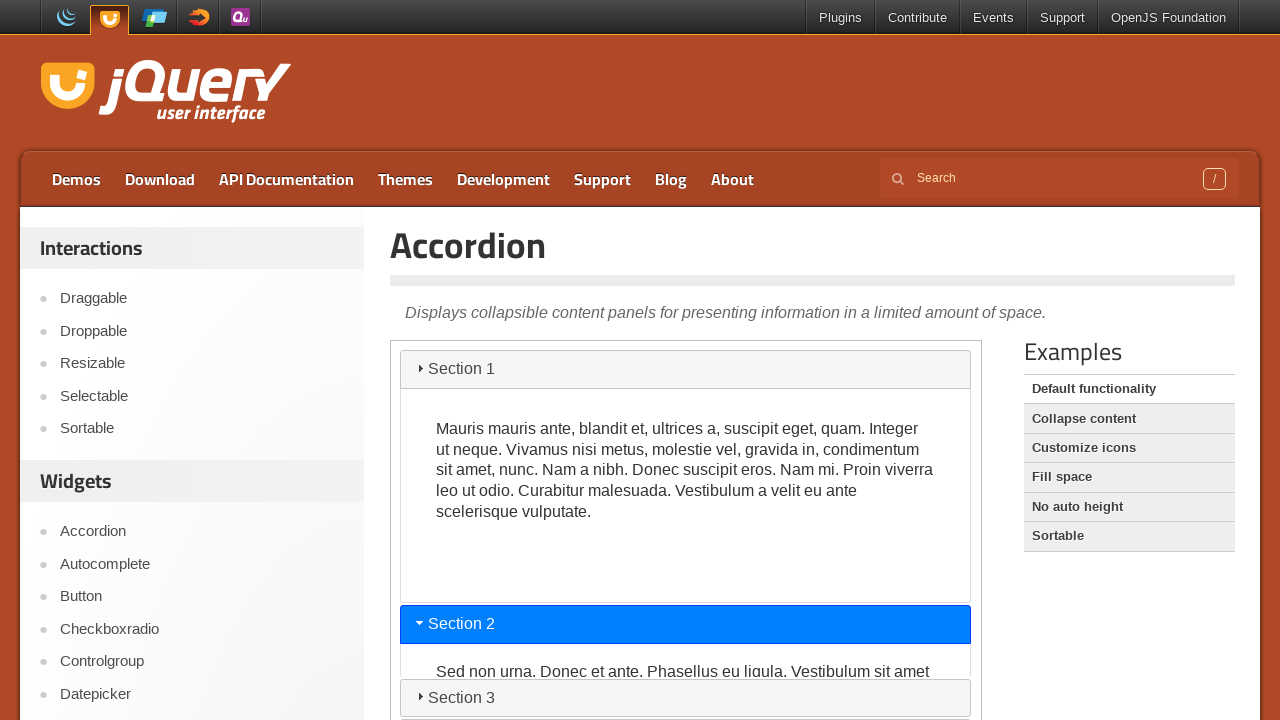

Located Section 4 accordion header
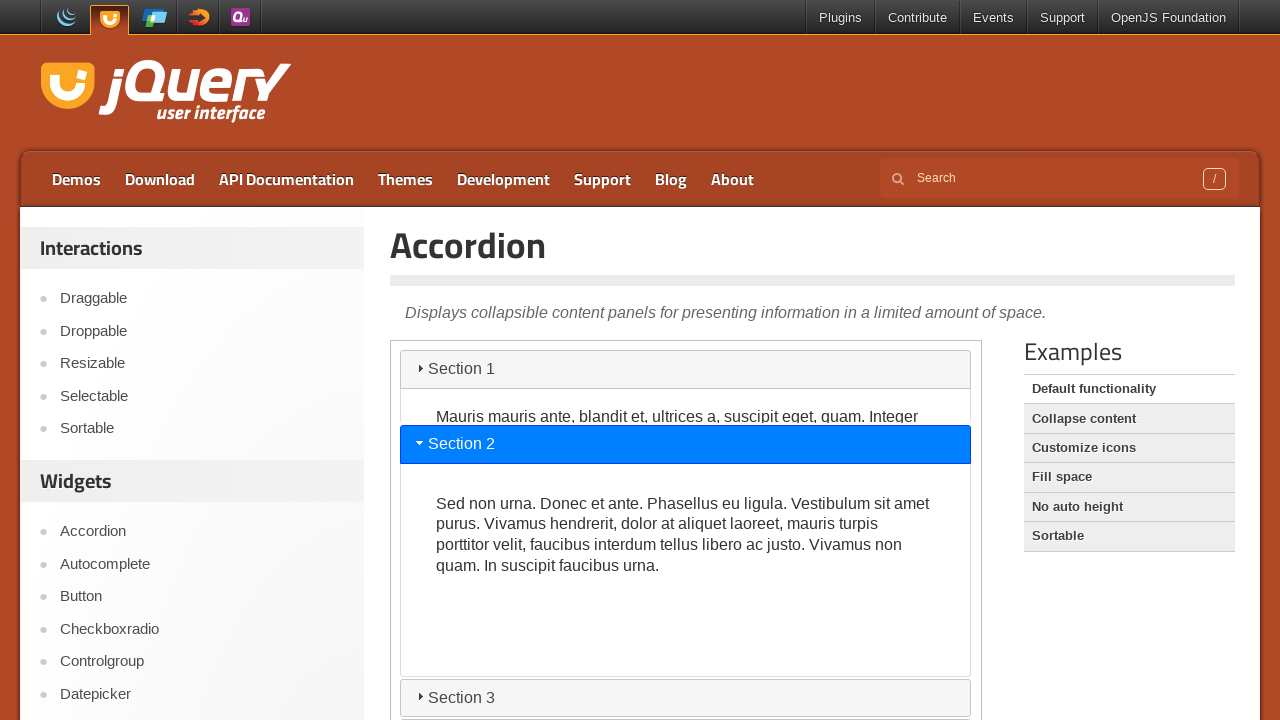

Clicked on Section 4 to expand accordion section at (686, 701) on iframe.demo-frame >> internal:control=enter-frame >> #ui-id-7
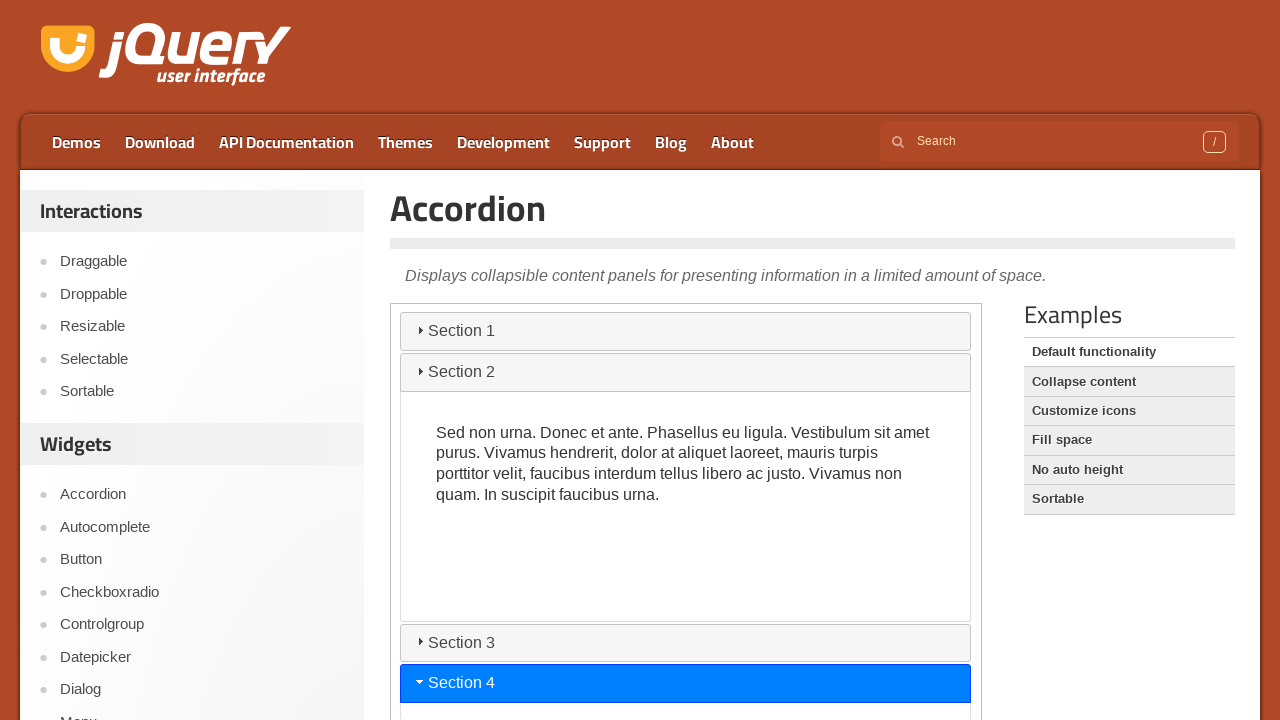

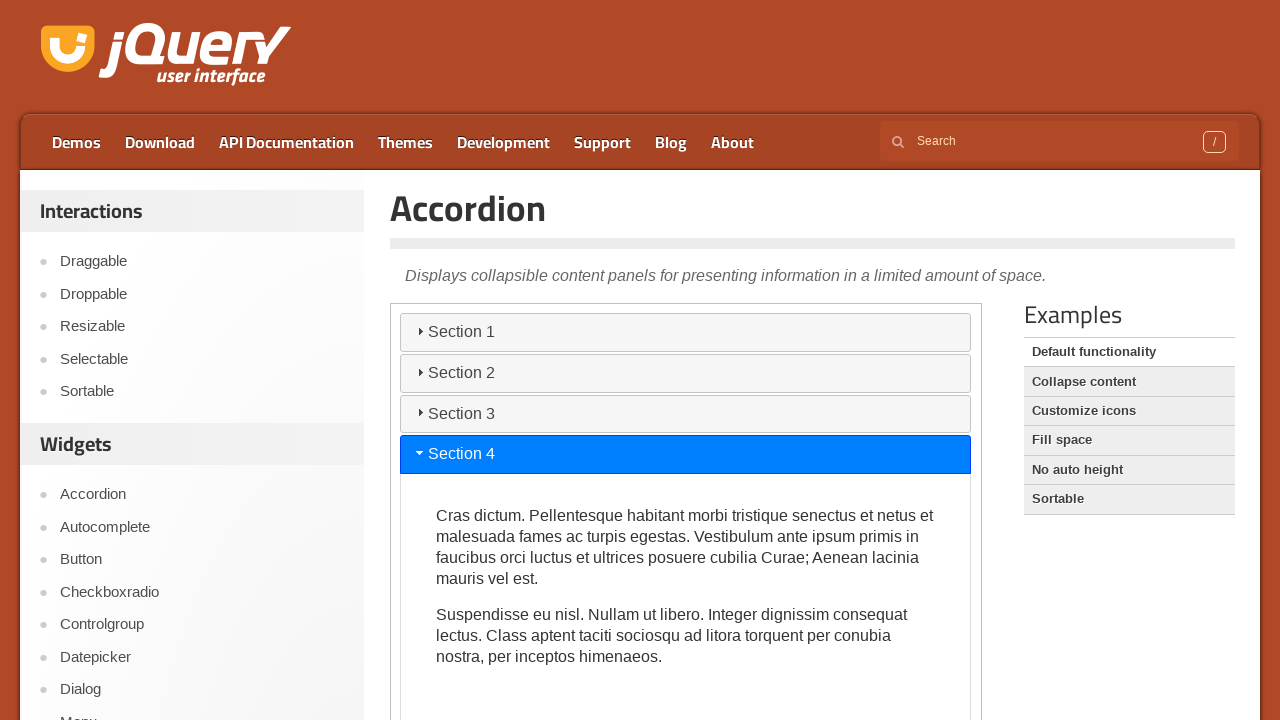